Tests dropdown selection functionality by selecting options by index, visible text, and typing directly into a dropdown element

Starting URL: https://leafground.com/select.xhtml

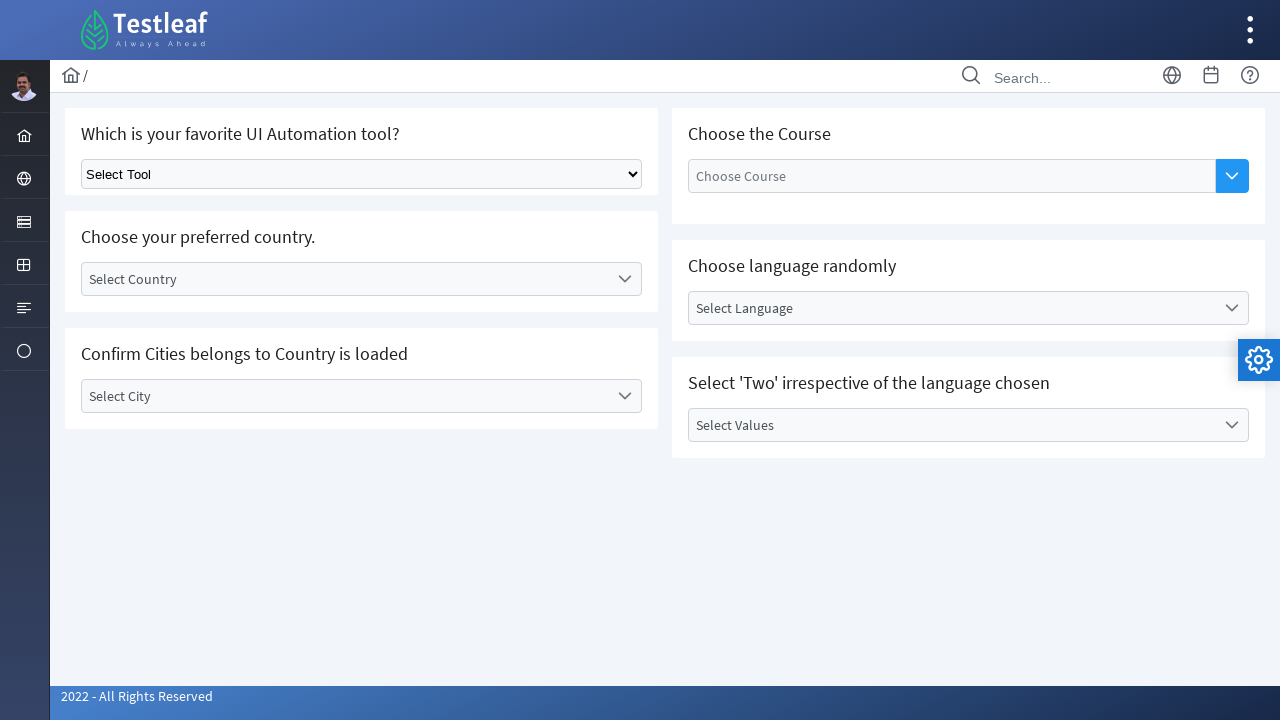

Selected dropdown option by index 3 (4th option) on select.ui-selectonemenu
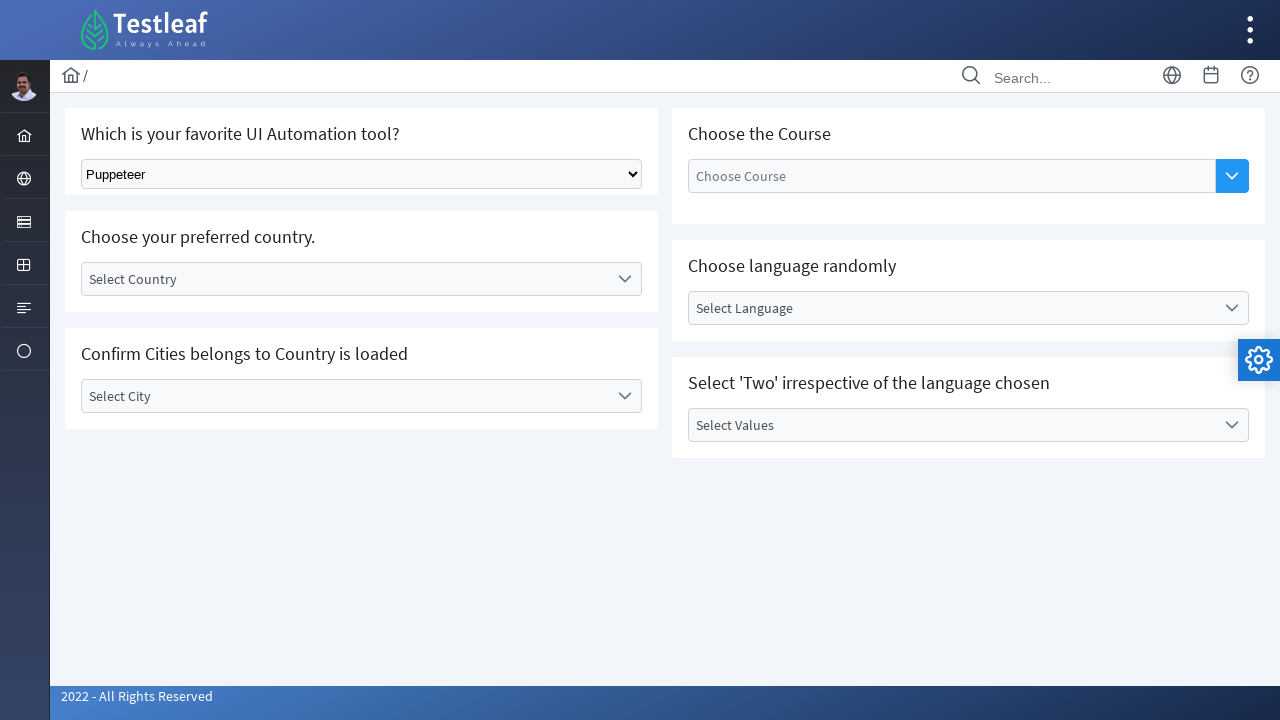

Waited 1000ms for dropdown selection to apply
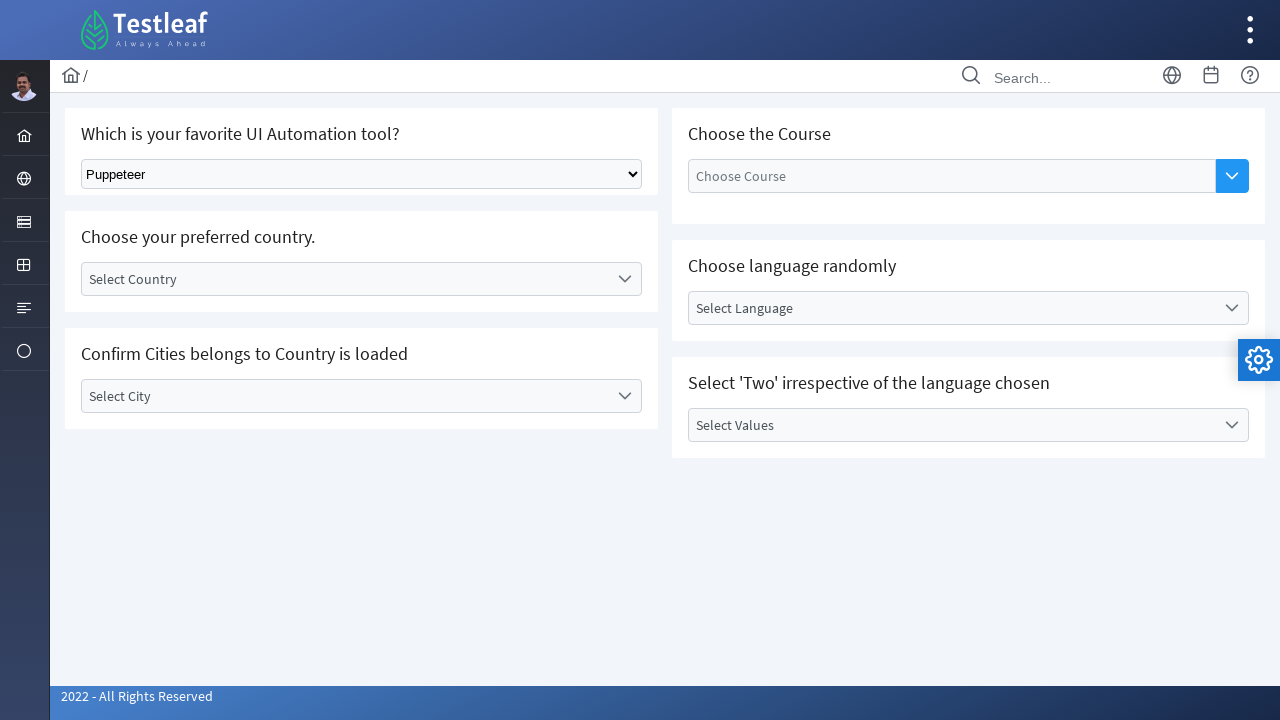

Selected dropdown option by visible text 'Puppeteer' on select.ui-selectonemenu
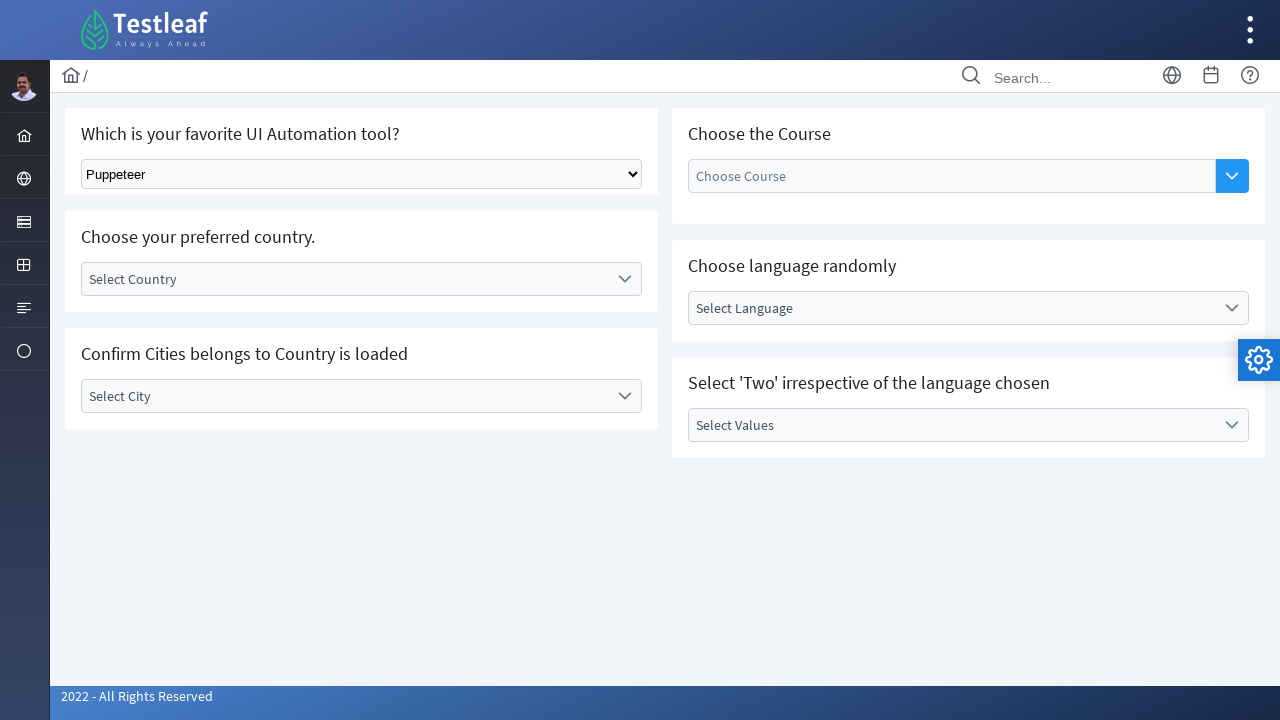

Waited 1000ms for dropdown selection to apply
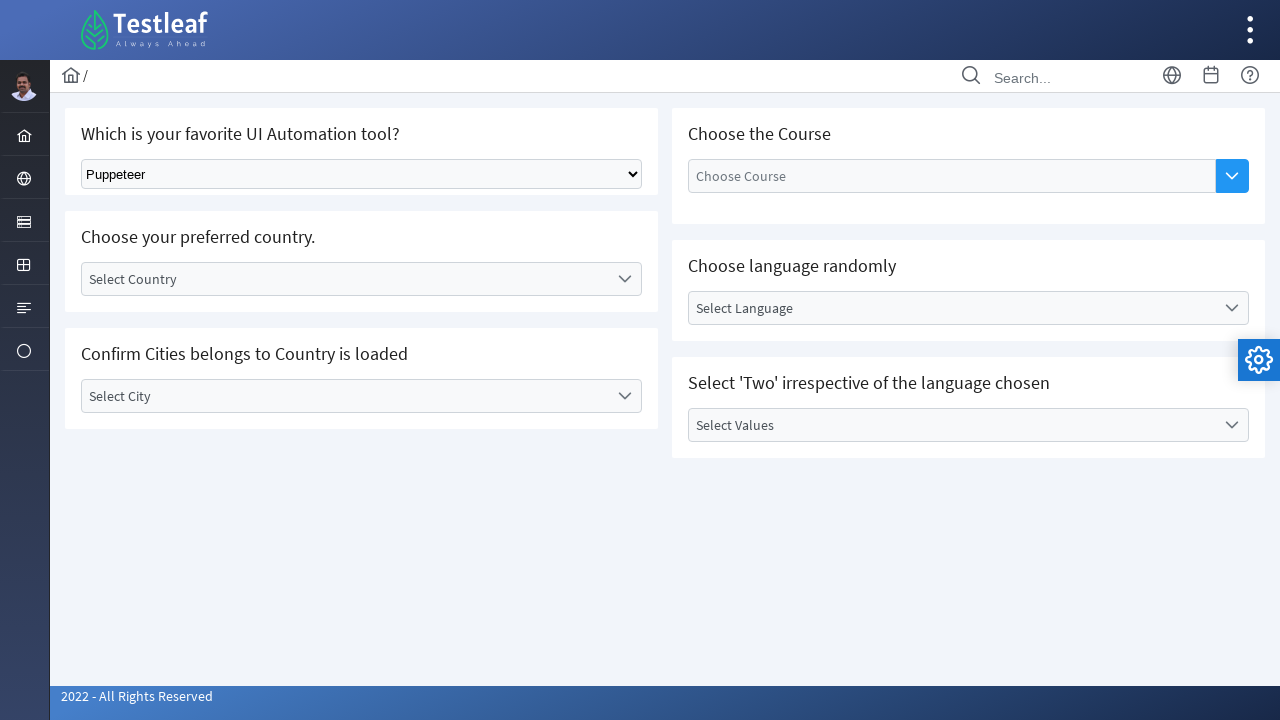

Selected dropdown option by visible text 'Playwright' on select.ui-selectonemenu
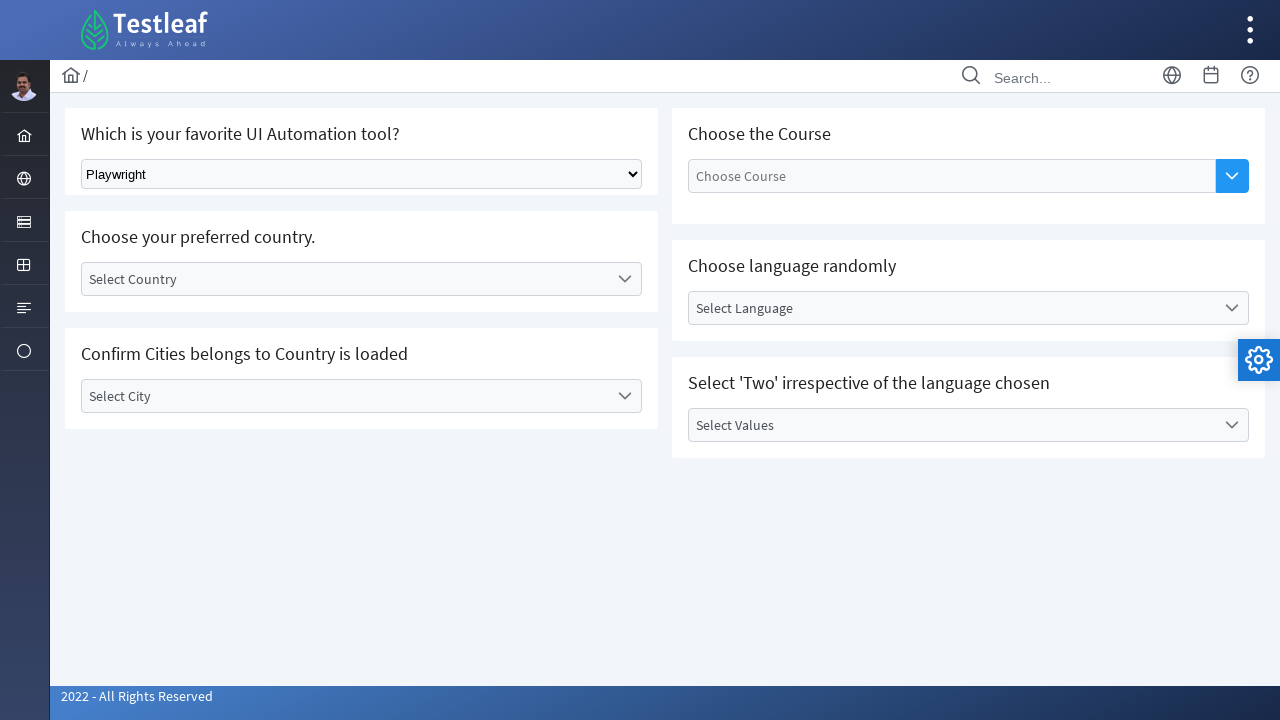

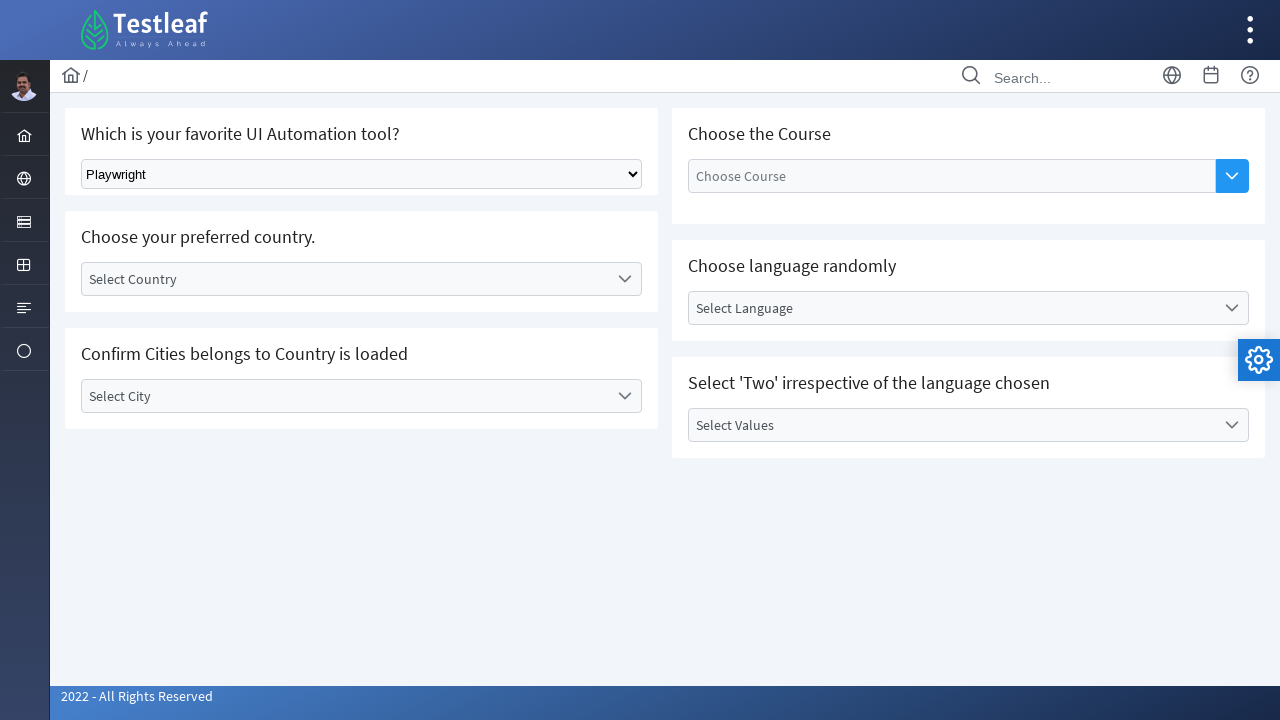